Tests drag and drop functionality within an iframe on the jQuery UI droppable demo page by dragging an element onto a target drop zone

Starting URL: https://jqueryui.com/droppable/

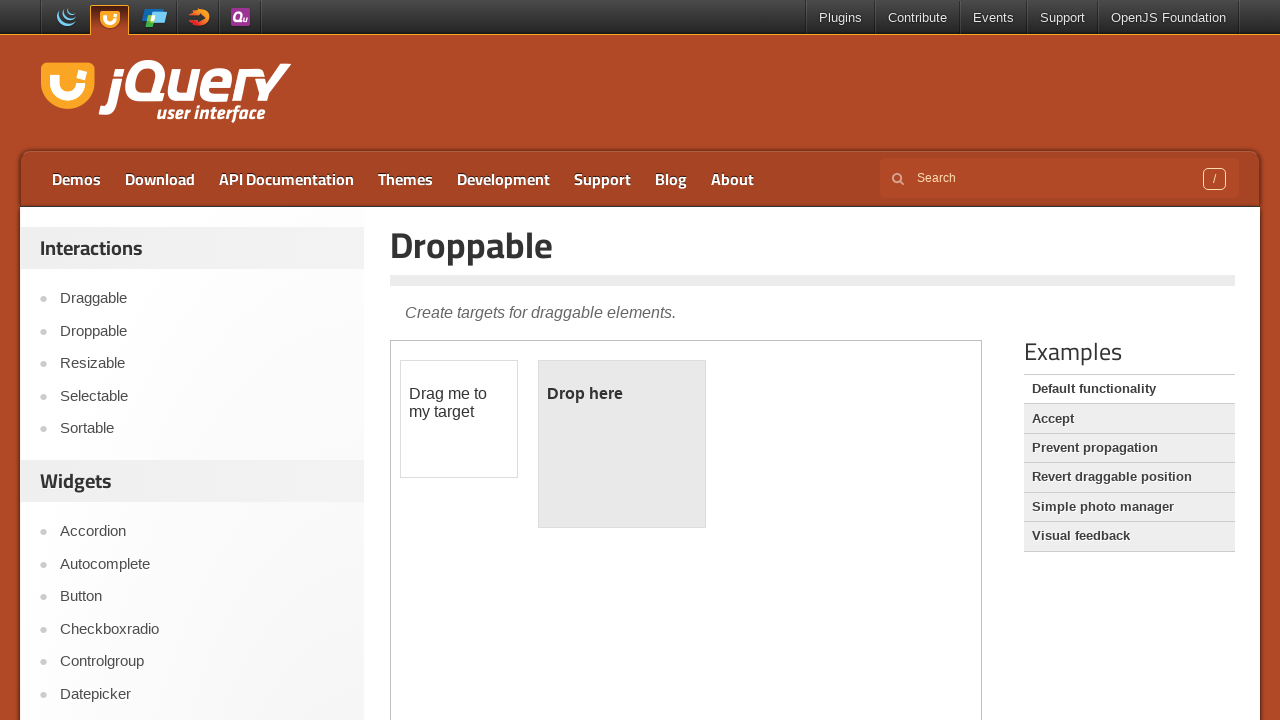

Located the demo iframe on the jQuery UI droppable page
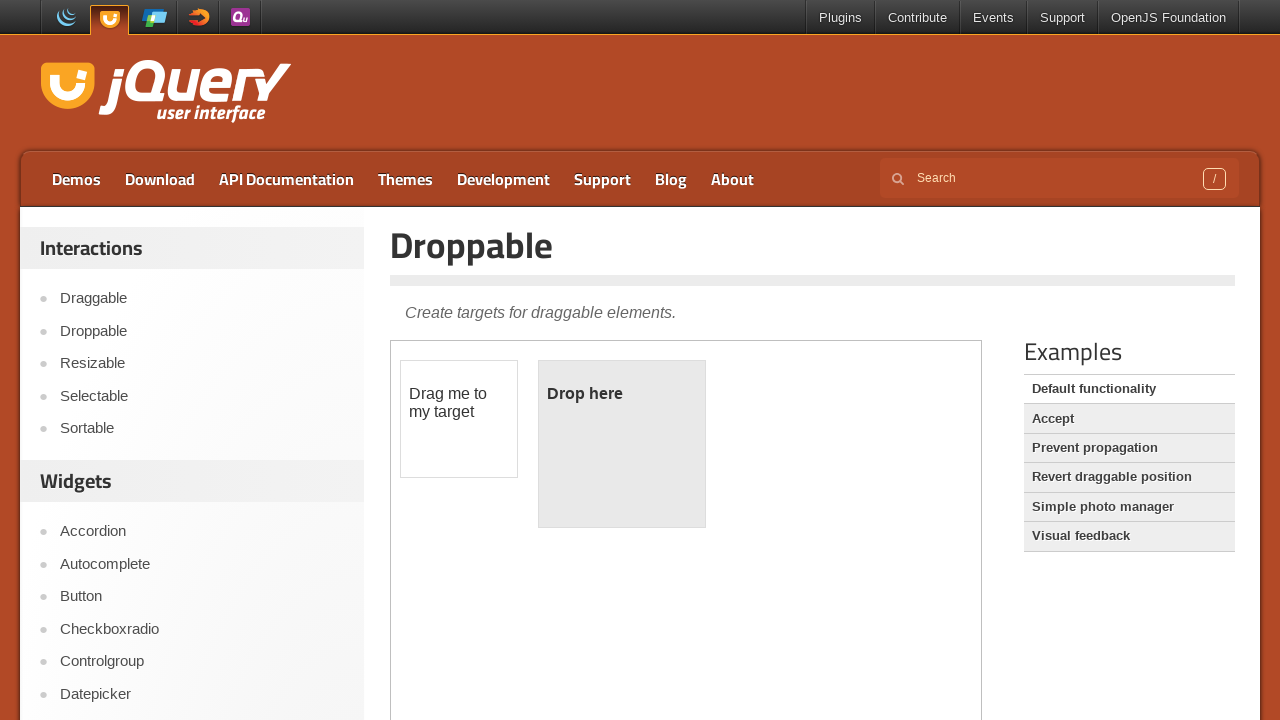

Located the draggable element with id 'draggable' inside the iframe
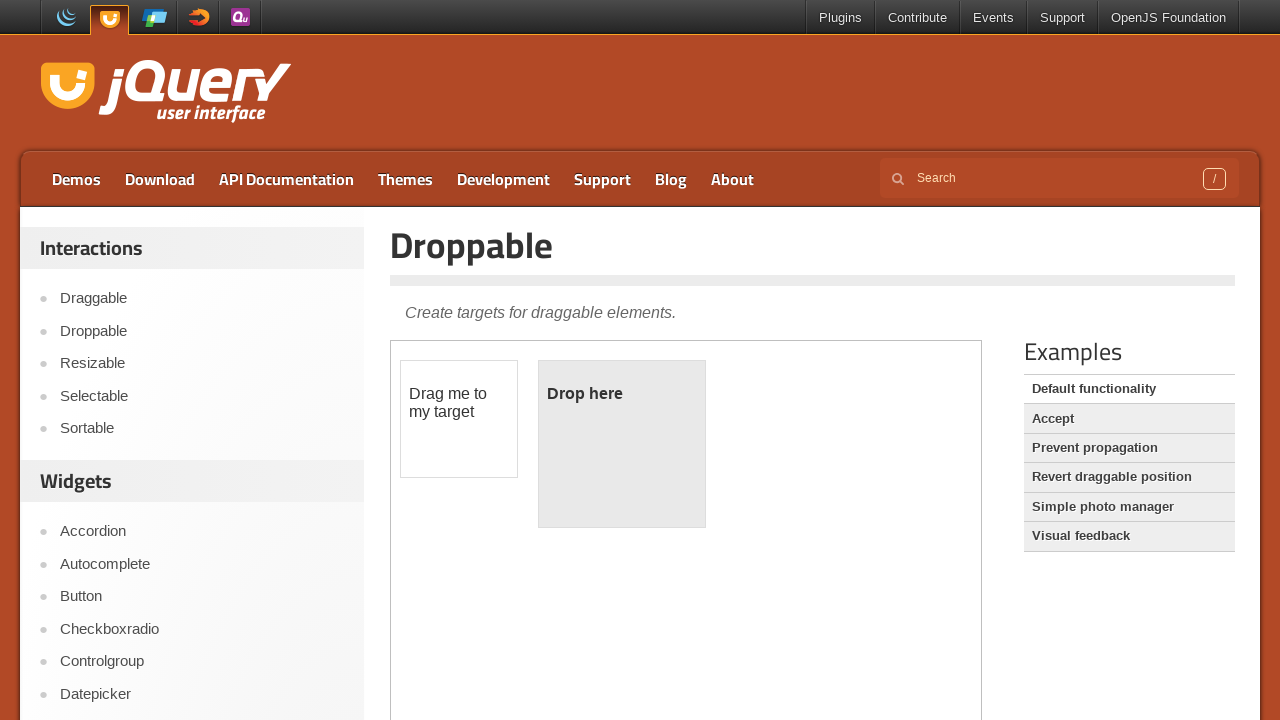

Located the droppable target element with id 'droppable' inside the iframe
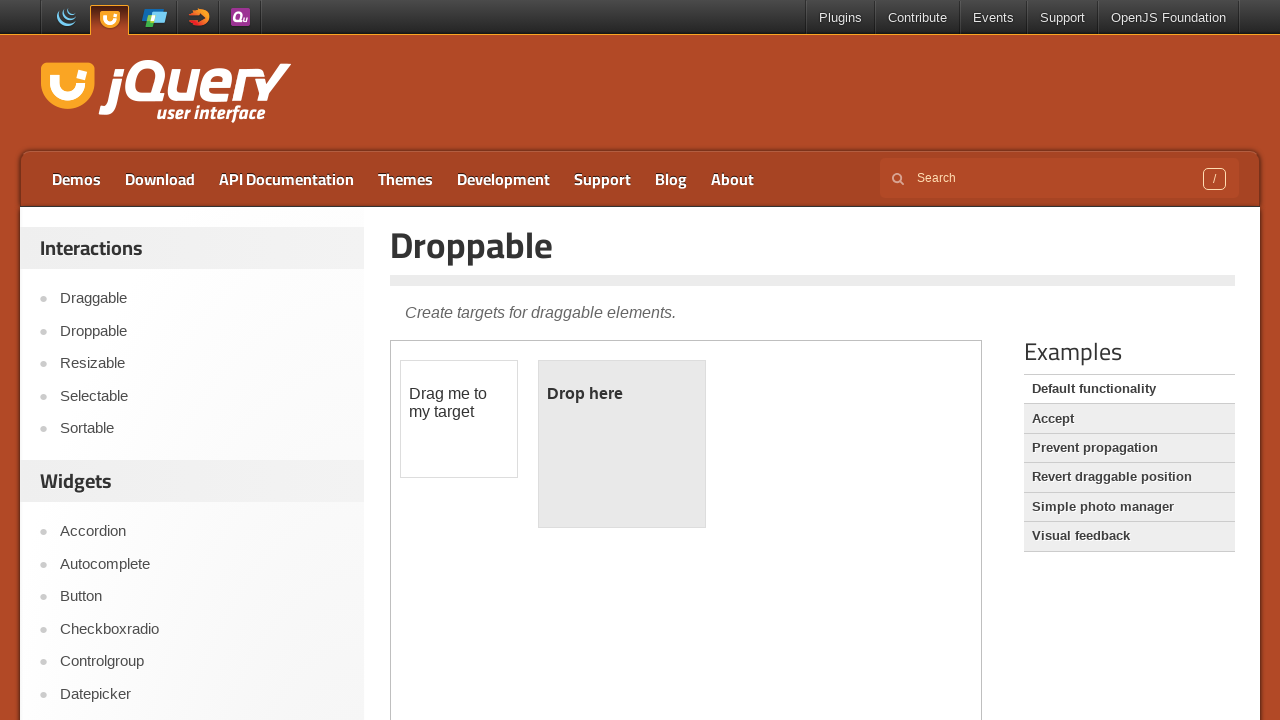

Dragged the draggable element onto the droppable target zone at (622, 444)
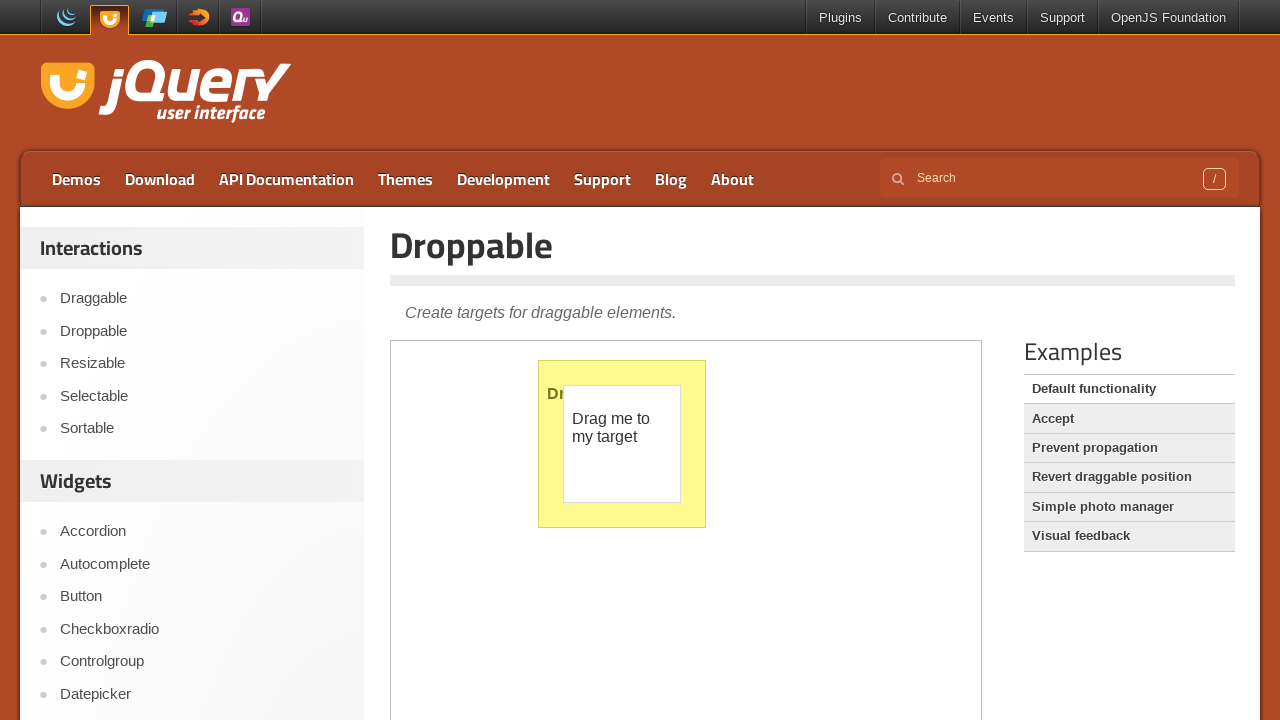

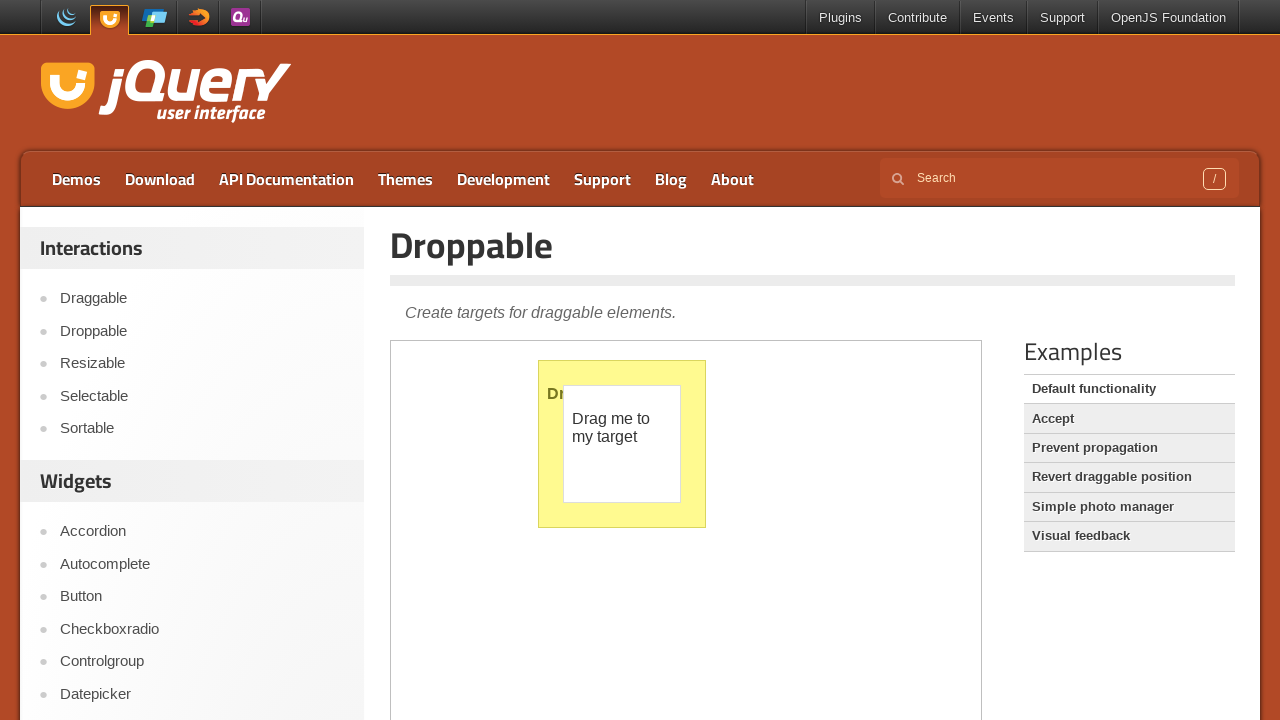